Tests clicking the first radio button and verifying it becomes selected

Starting URL: https://rahulshettyacademy.com/AutomationPractice/

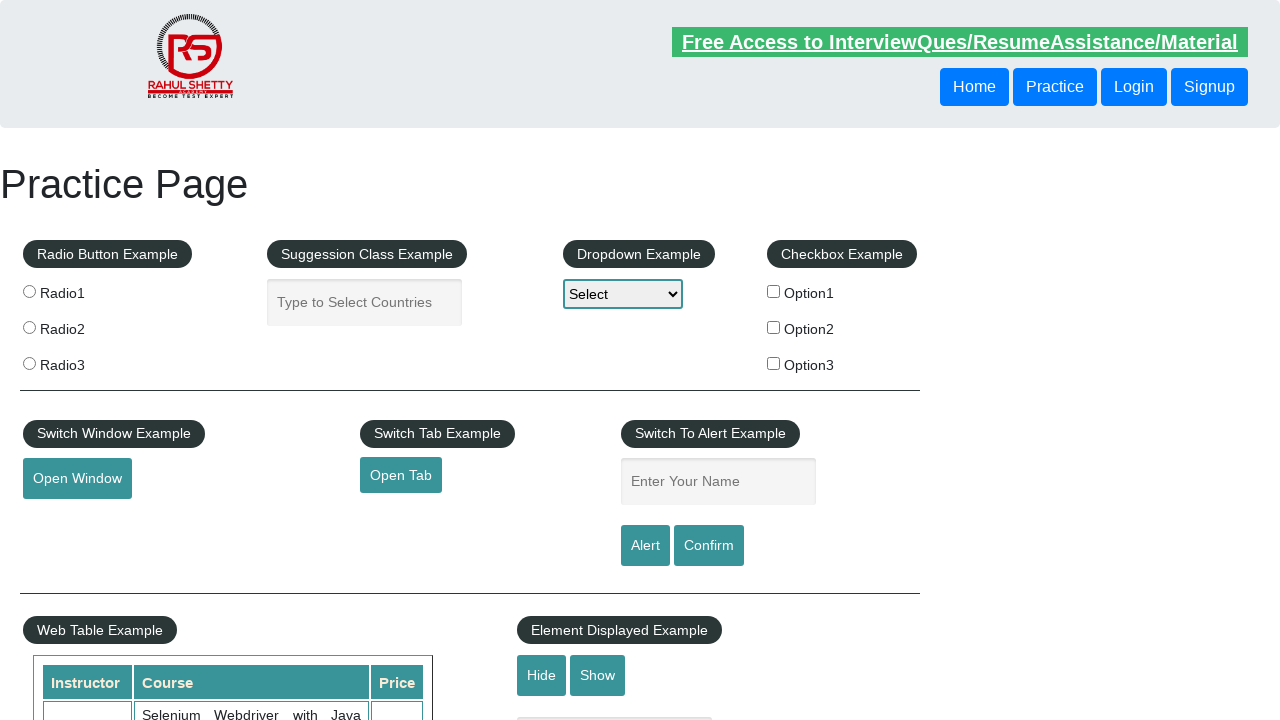

Clicked the first radio button (radio1) at (29, 291) on input[name='radioButton'][value='radio1']
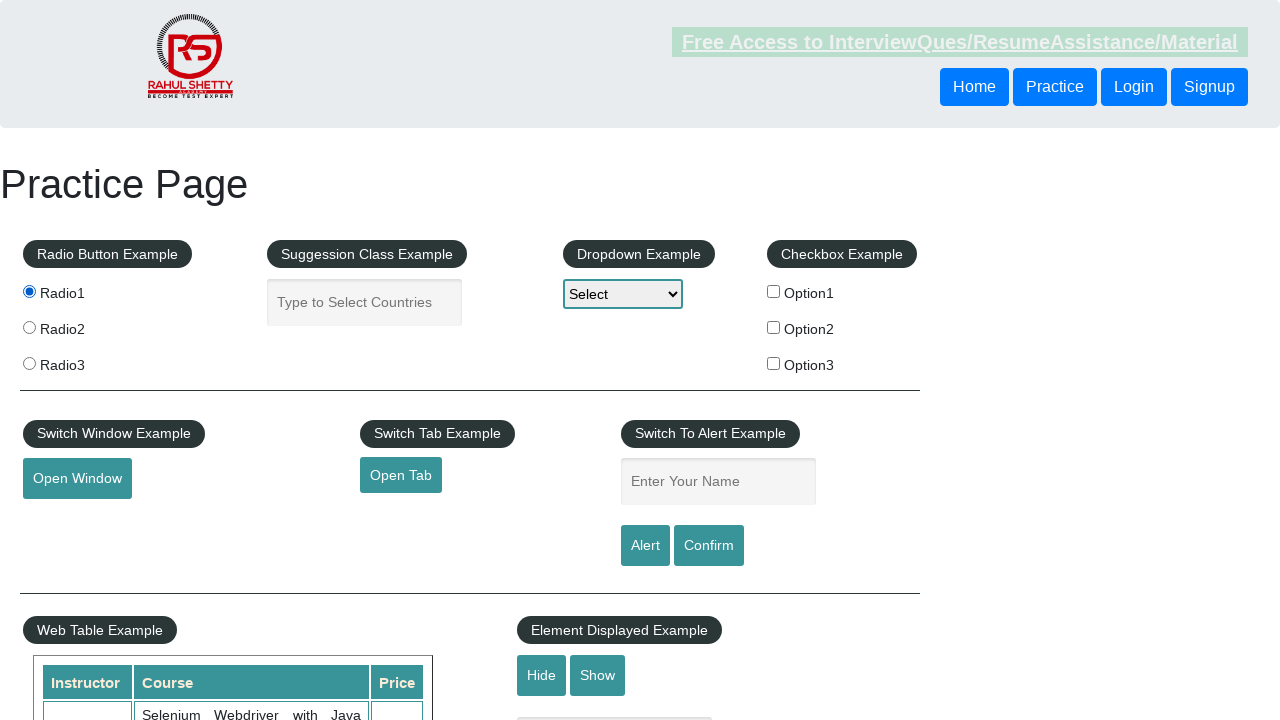

Verified that the first radio button is now selected
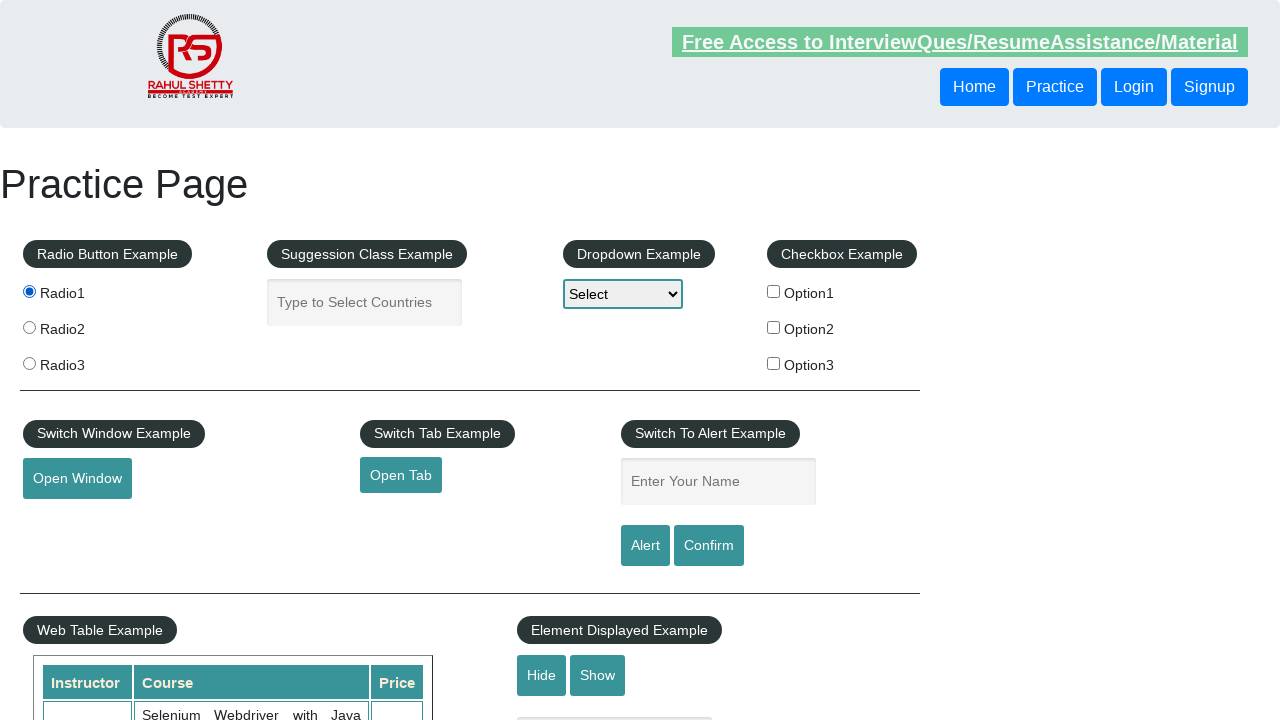

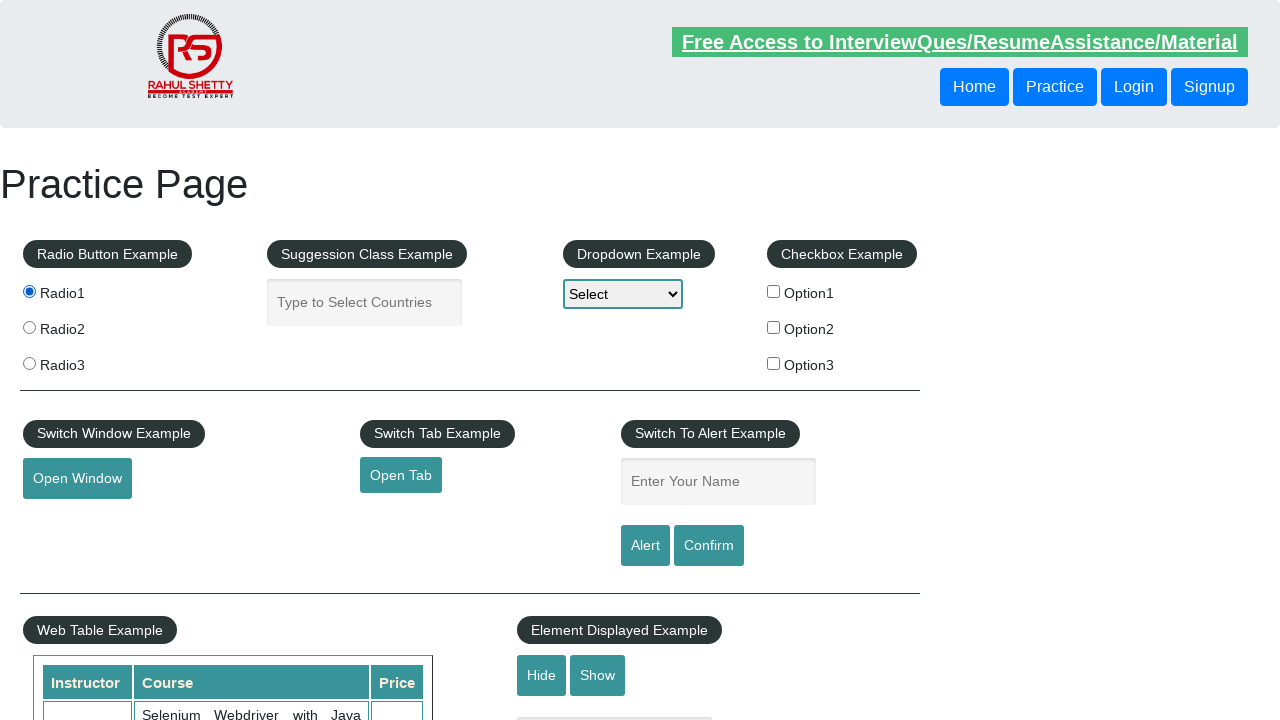